Navigates to the Selenium website and scrolls down the page by 1000 pixels

Starting URL: https://selenium.dev/

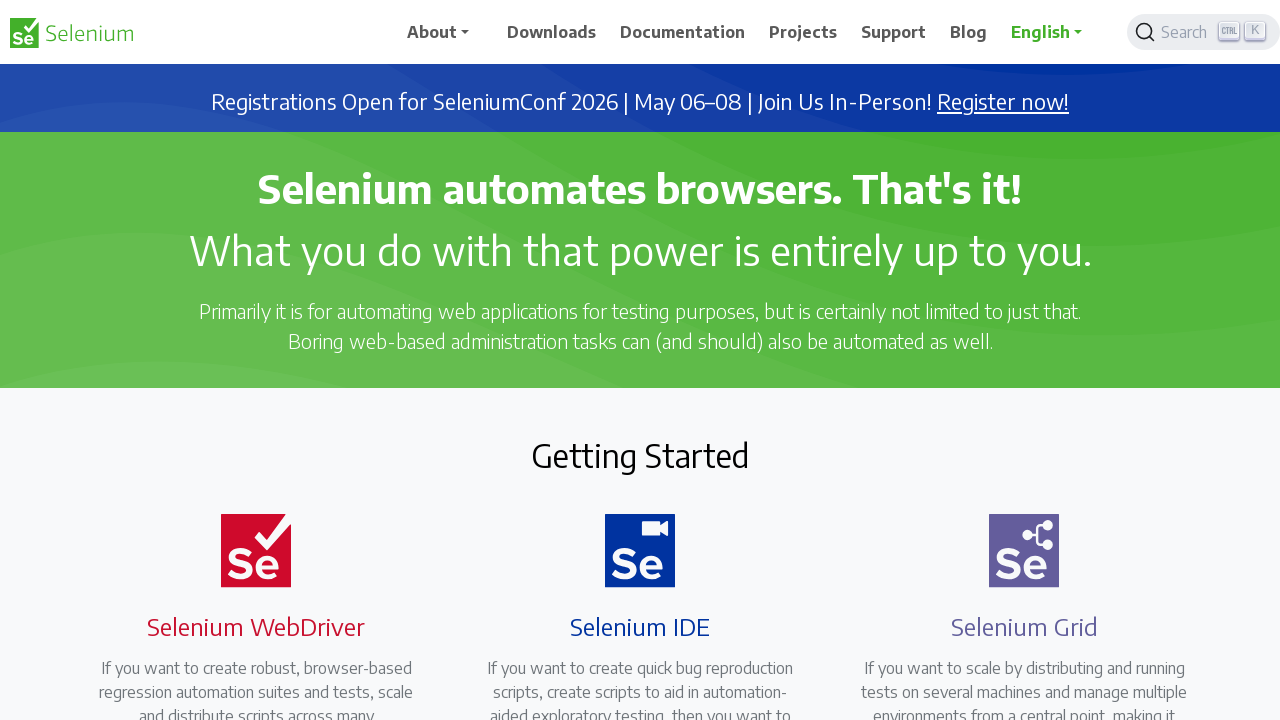

Navigated to Selenium website
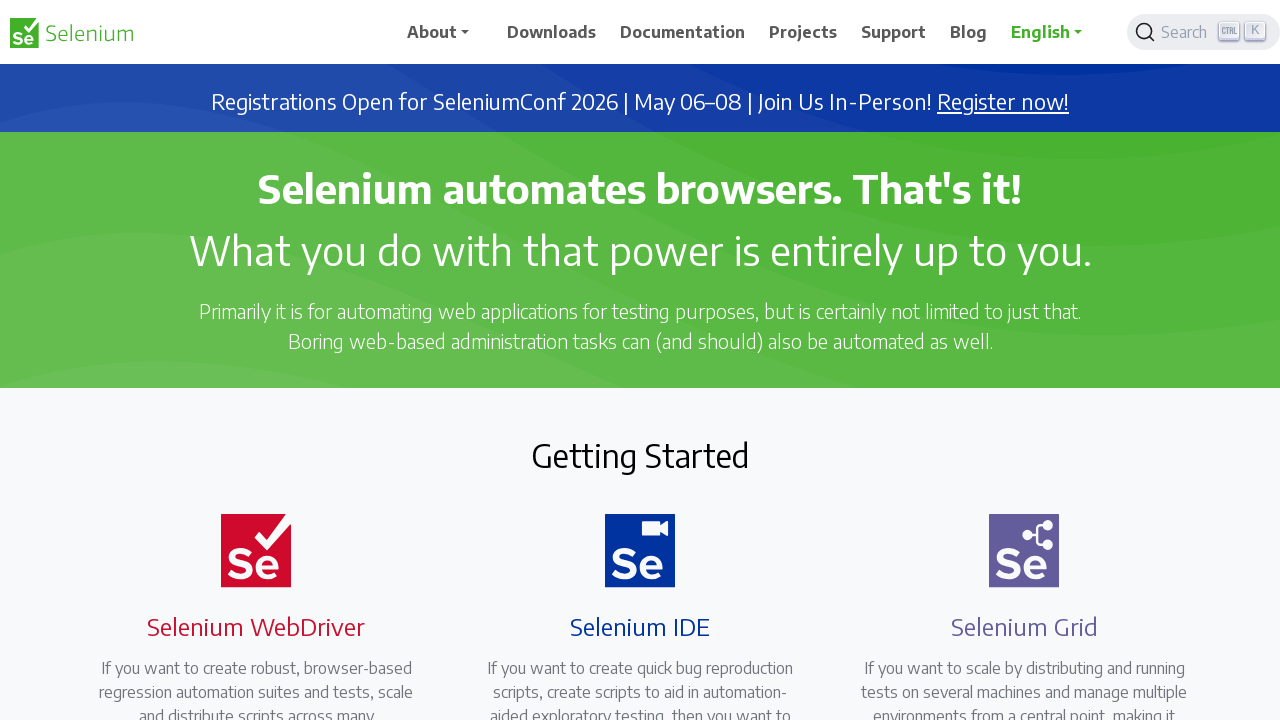

Scrolled down the page by 1000 pixels
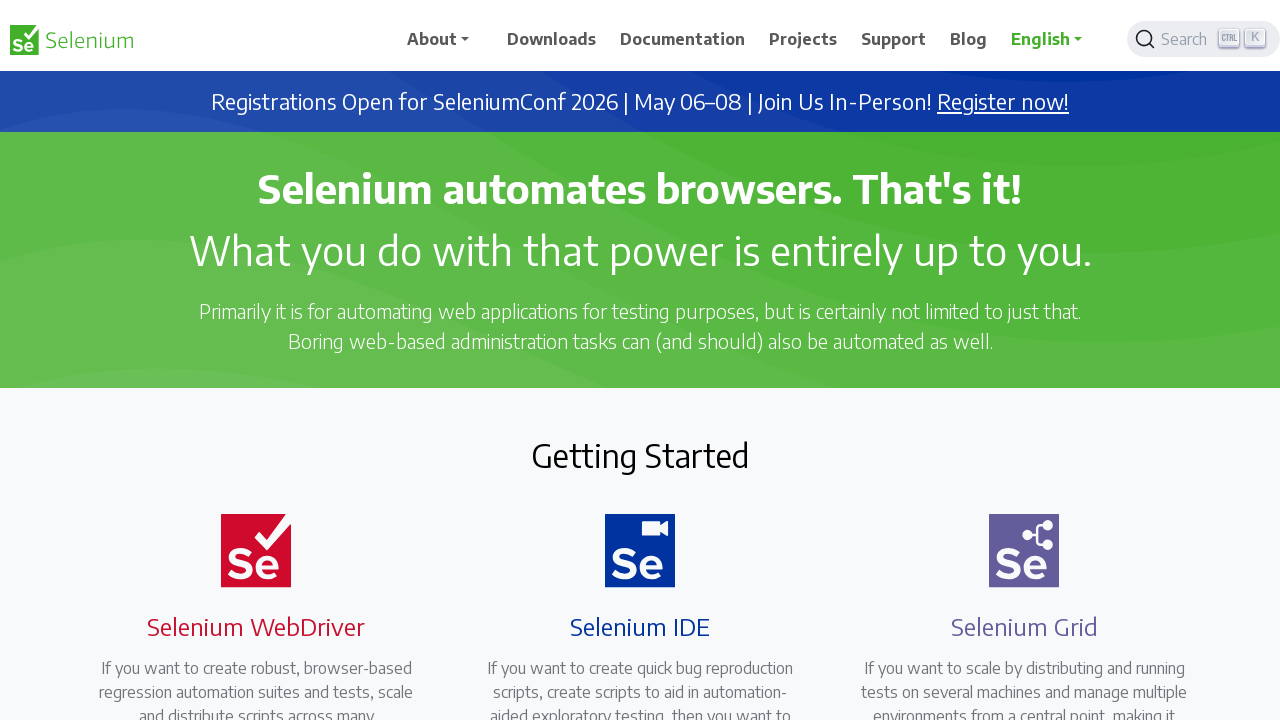

Waited 2 seconds for lazy-loaded content to appear
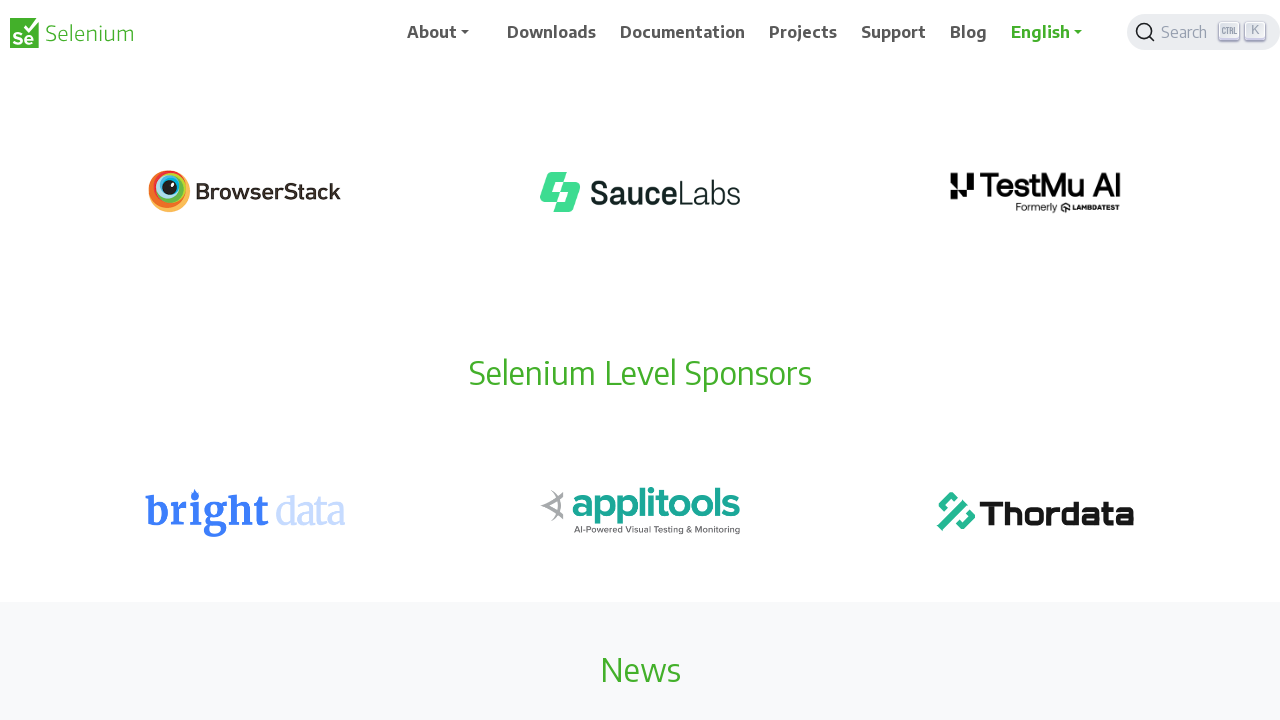

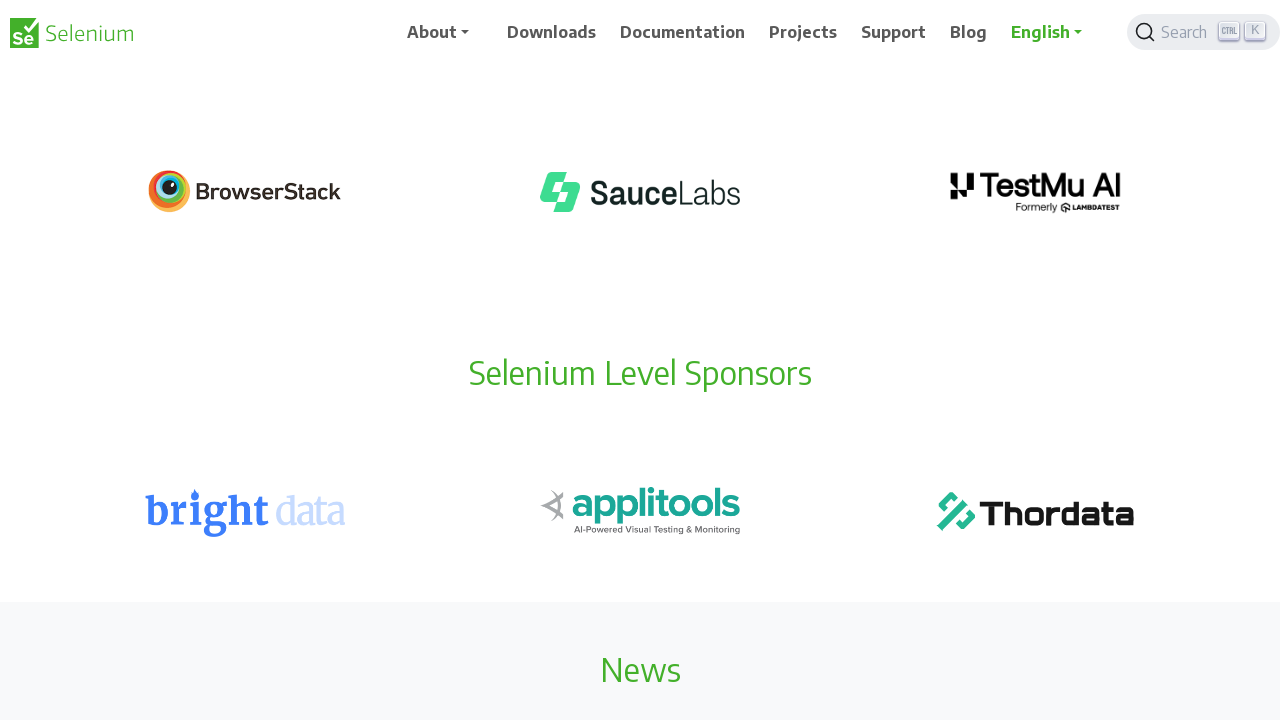